Tests the functionality of page 2 by clicking through all three activity level options and using the back button to return.

Starting URL: https://dietsw.tutorplace.ru/

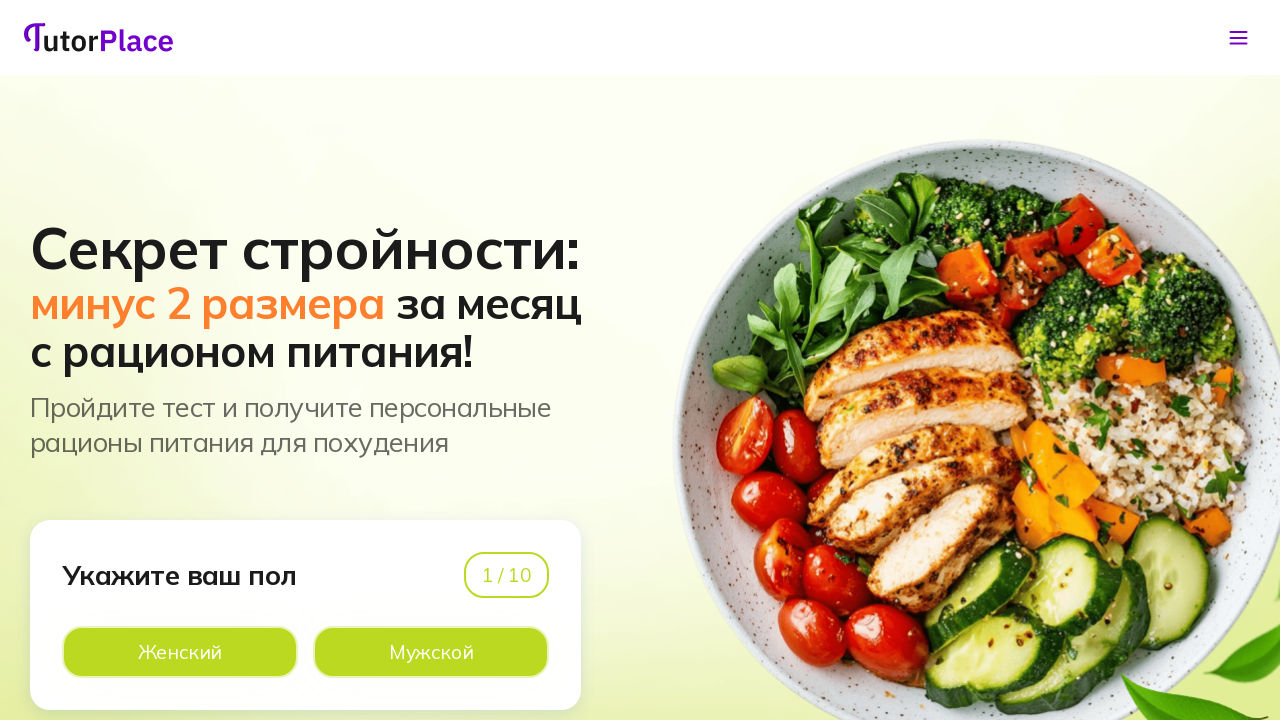

Clicked Male button to navigate to page 2 at (431, 652) on xpath=//*[@id='app']/main/div/section[1]/div/div/div[1]/div[2]/div[2]/div[2]/lab
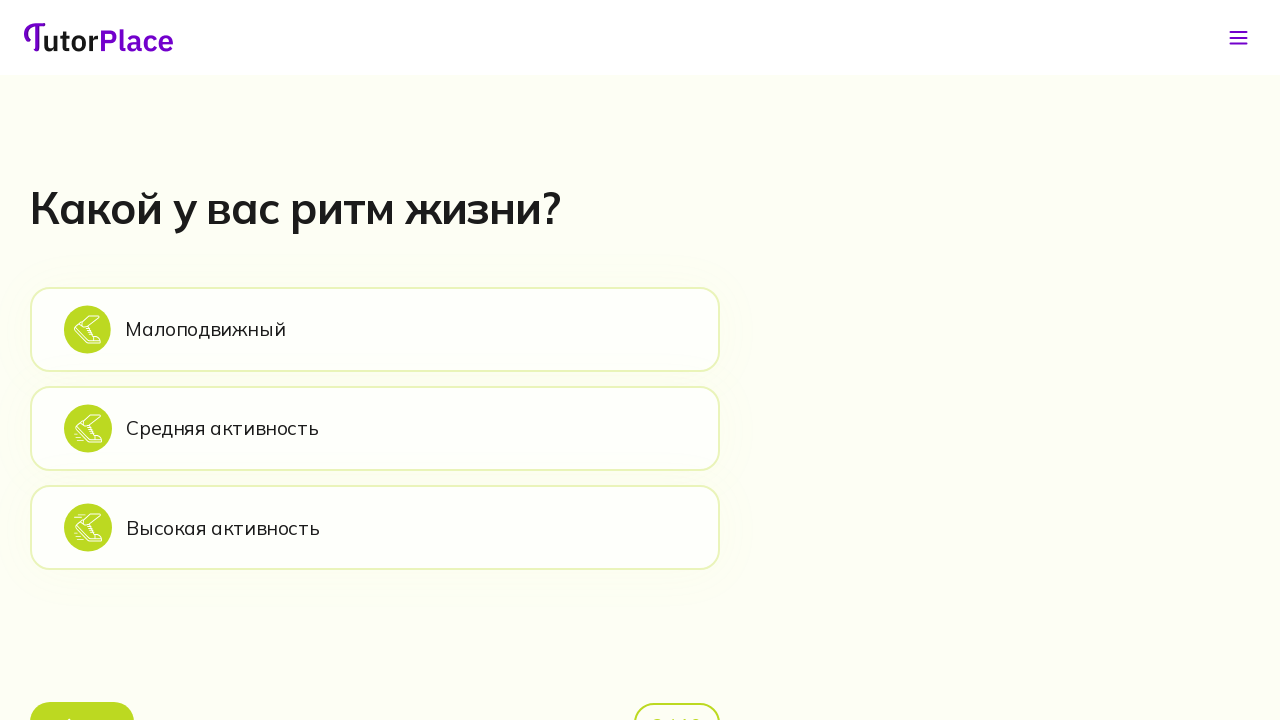

Clicked Sedentary activity level option at (375, 329) on xpath=//*[@id='app']/main/div/section[2]/div/div/div[2]/div[1]/div[2]/div[1]/lab
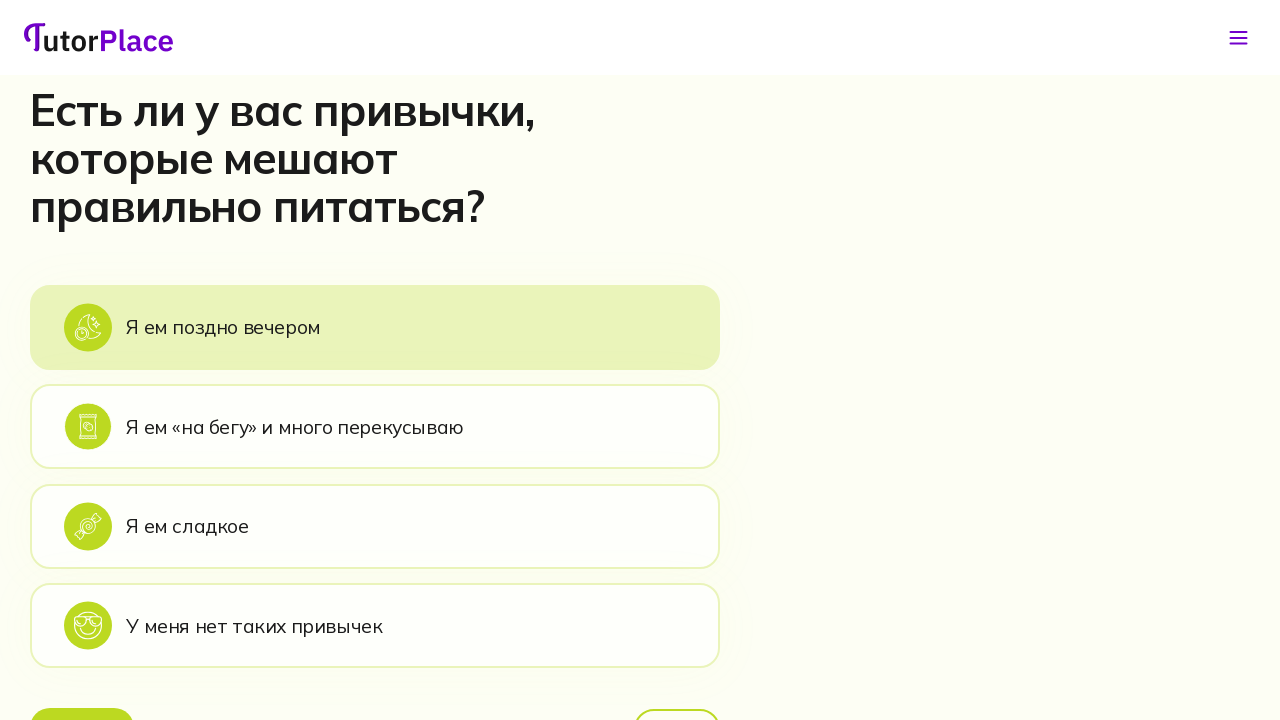

Clicked back button to return from Sedentary option at (82, 696) on xpath=//*[@id='app']/main/div/section[3]/div/div/div[2]/div[1]/div[3]/button
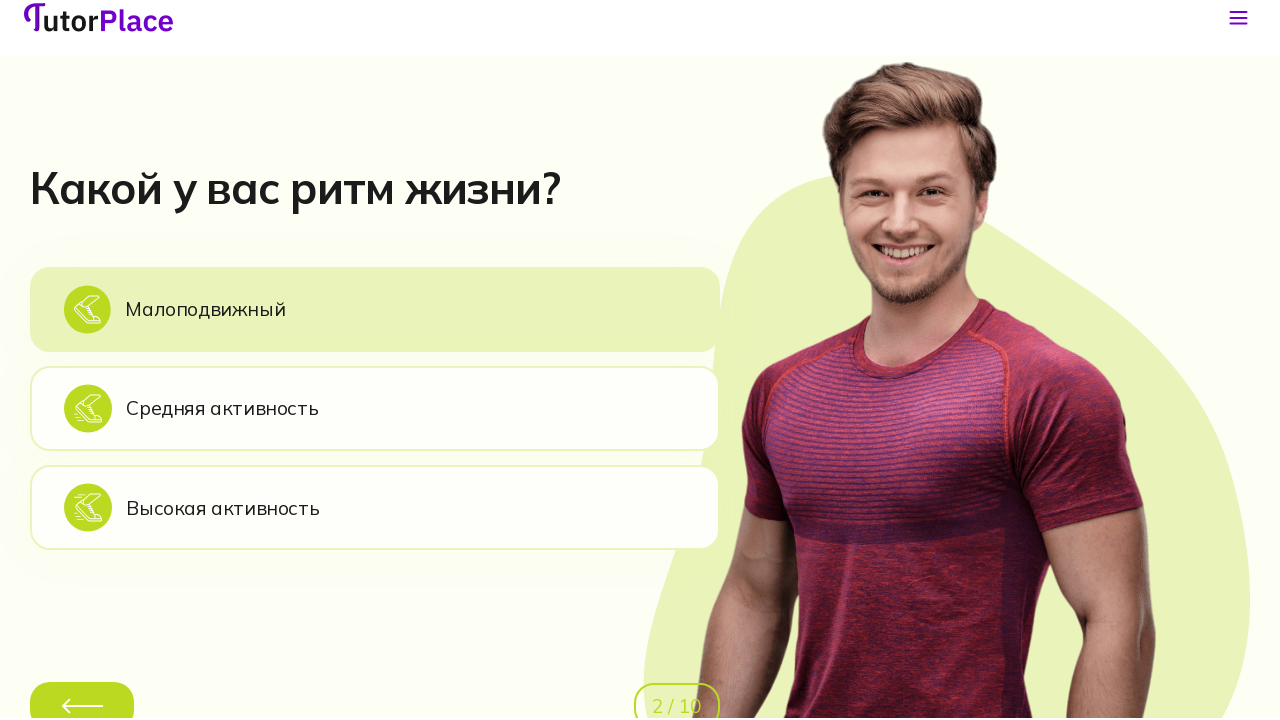

Clicked Average activity level option at (375, 428) on xpath=//*[@id='app']/main/div/section[2]/div/div/div[2]/div[1]/div[2]/div[2]/lab
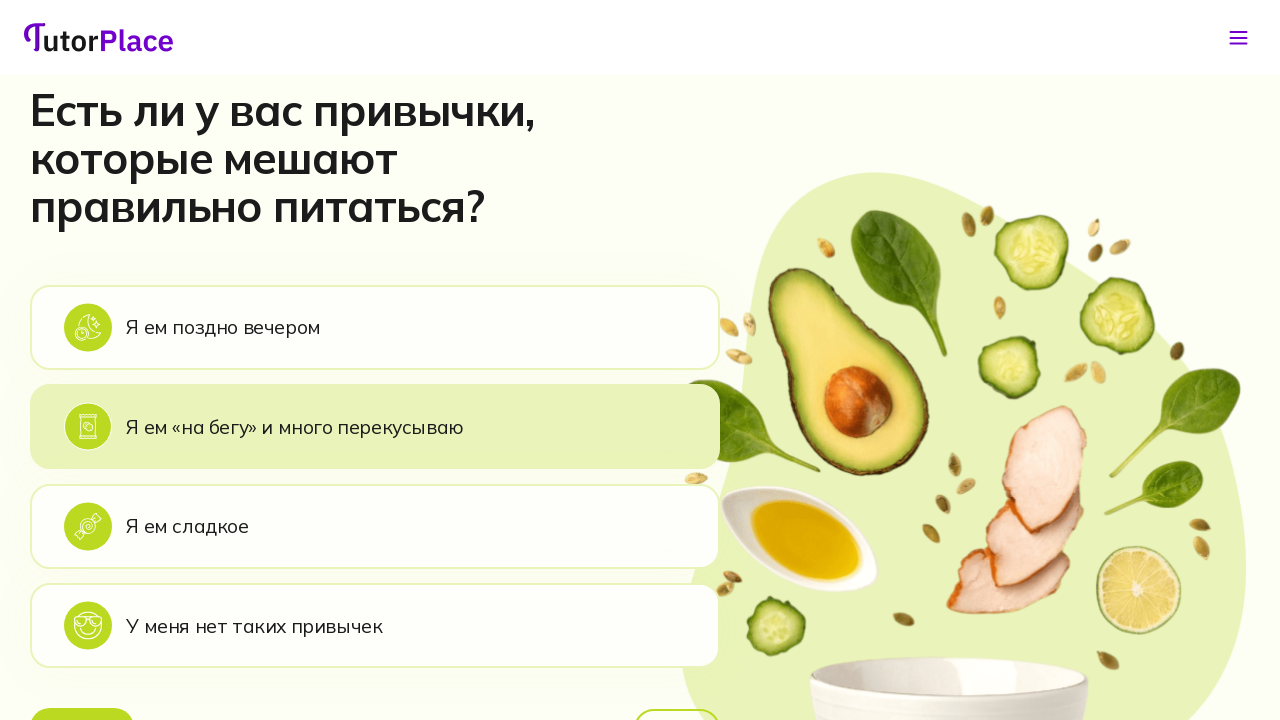

Clicked back button to return from Average activity option at (82, 696) on xpath=//*[@id='app']/main/div/section[3]/div/div/div[2]/div[1]/div[3]/button
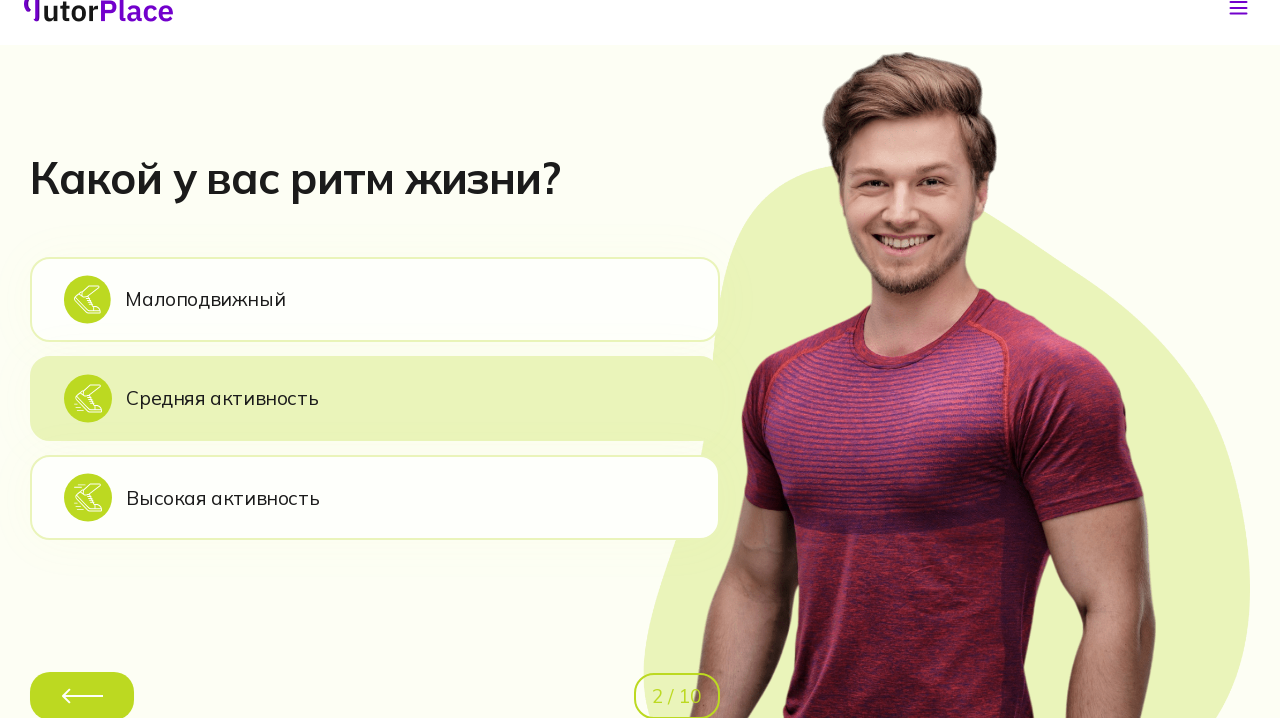

Clicked High activity level option at (375, 528) on xpath=//*[@id='app']/main/div/section[2]/div/div/div[2]/div[1]/div[2]/div[3]/lab
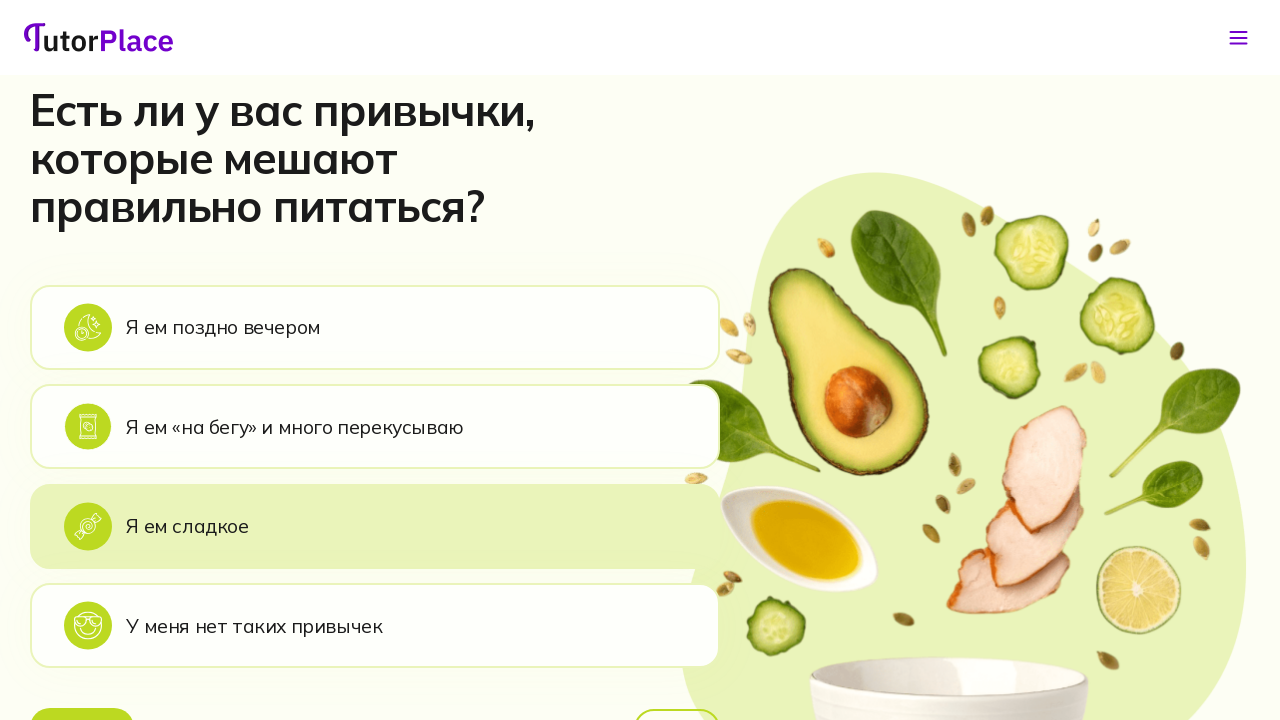

Clicked back button to return from High activity option at (82, 696) on xpath=//*[@id='app']/main/div/section[3]/div/div/div[2]/div[1]/div[3]/button
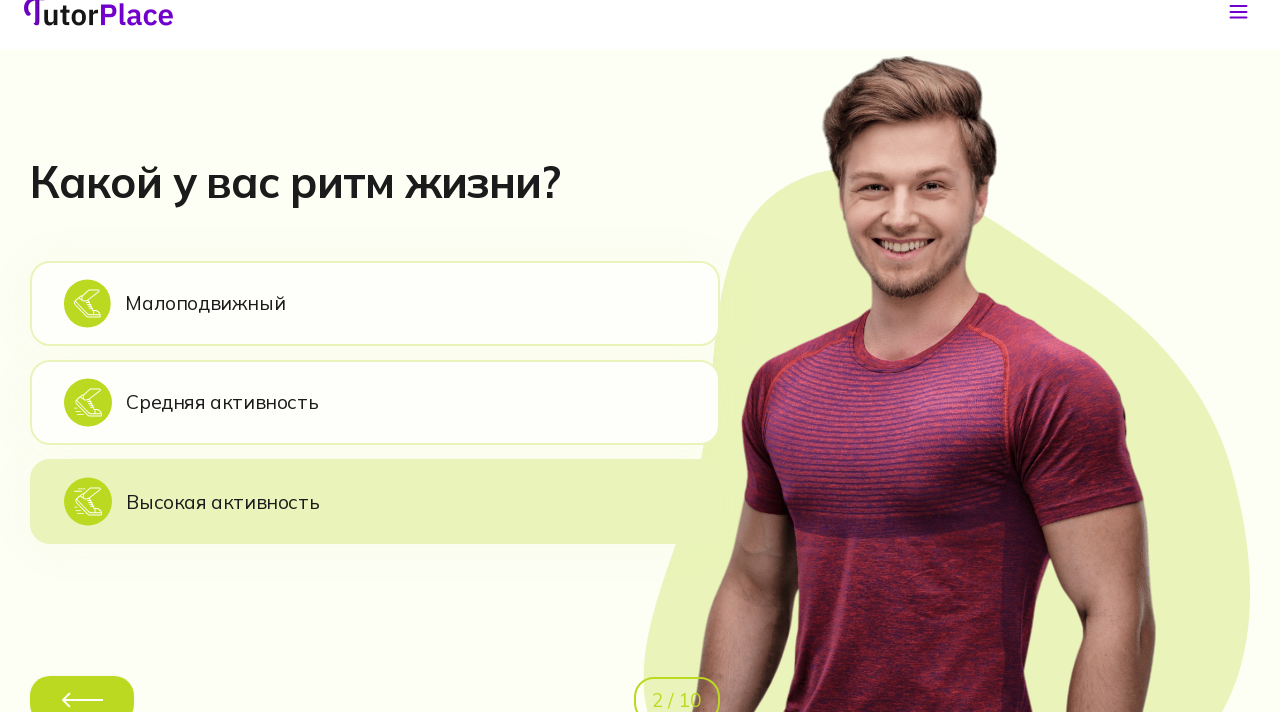

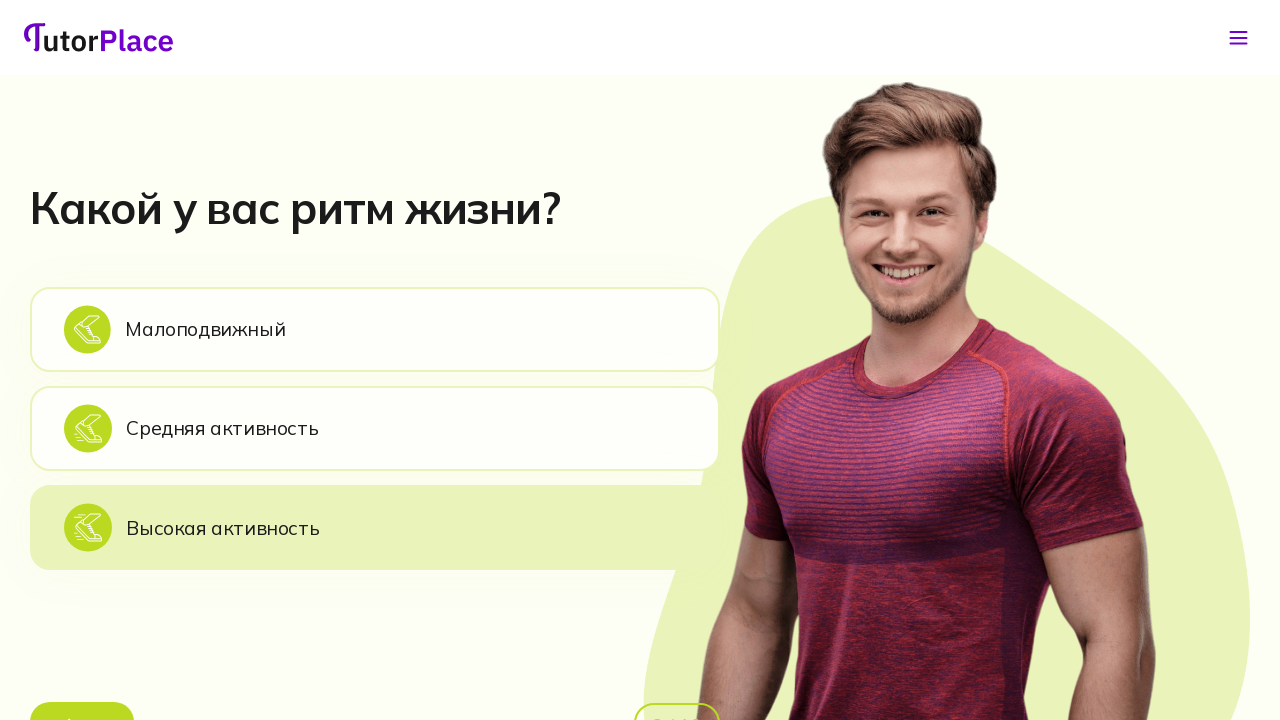